Tests pressing the tab key using keyboard actions without targeting a specific element and verifies the page displays the correct key press result.

Starting URL: http://the-internet.herokuapp.com/key_presses

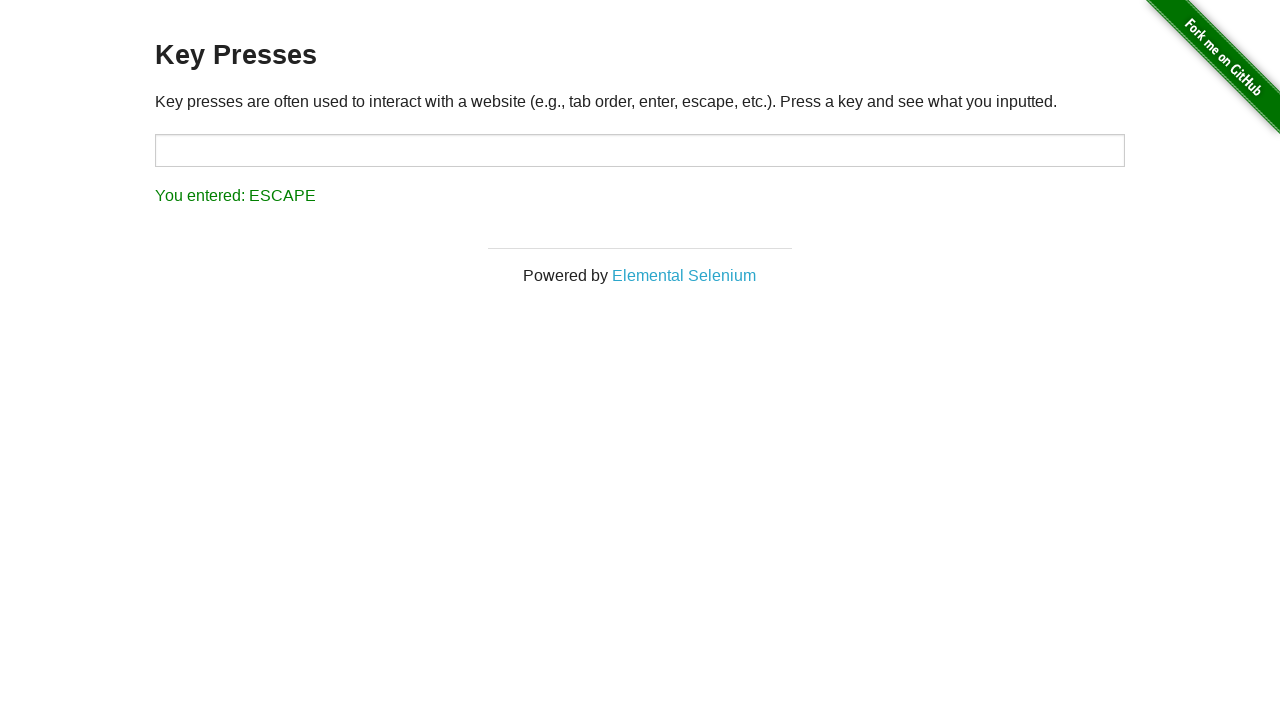

Pressed Tab key using keyboard
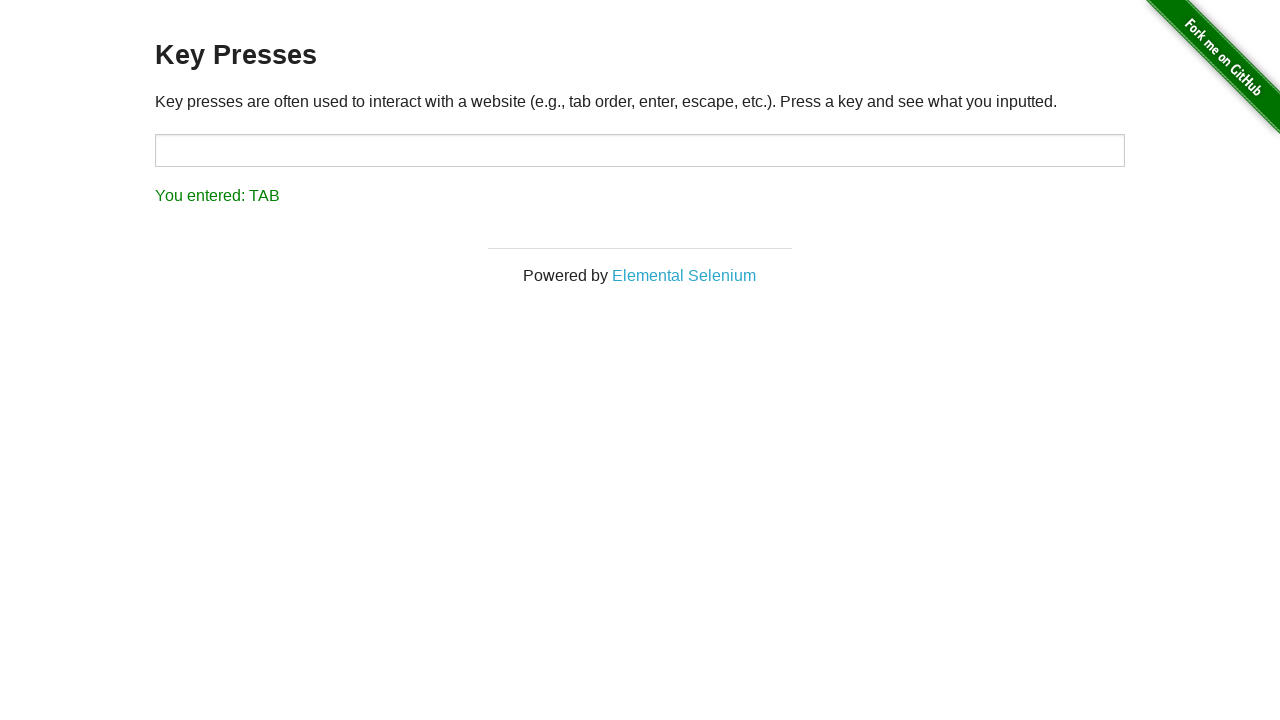

Result element loaded on page
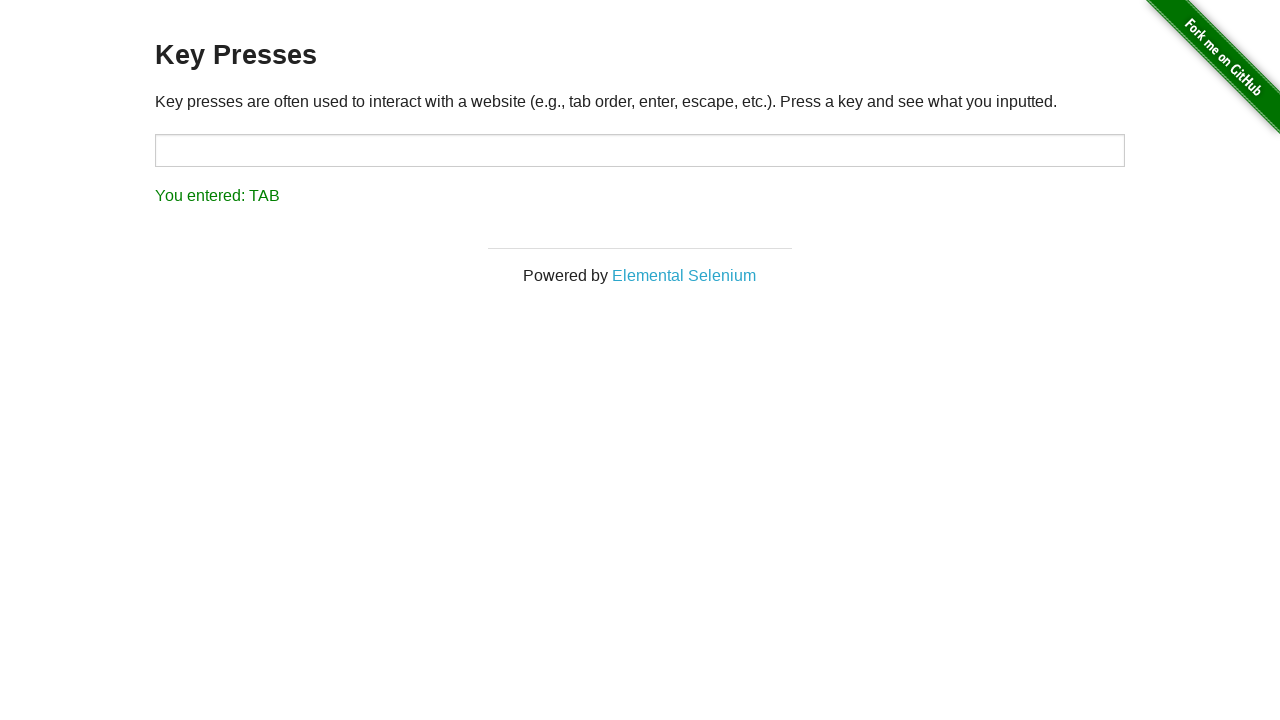

Retrieved result text content
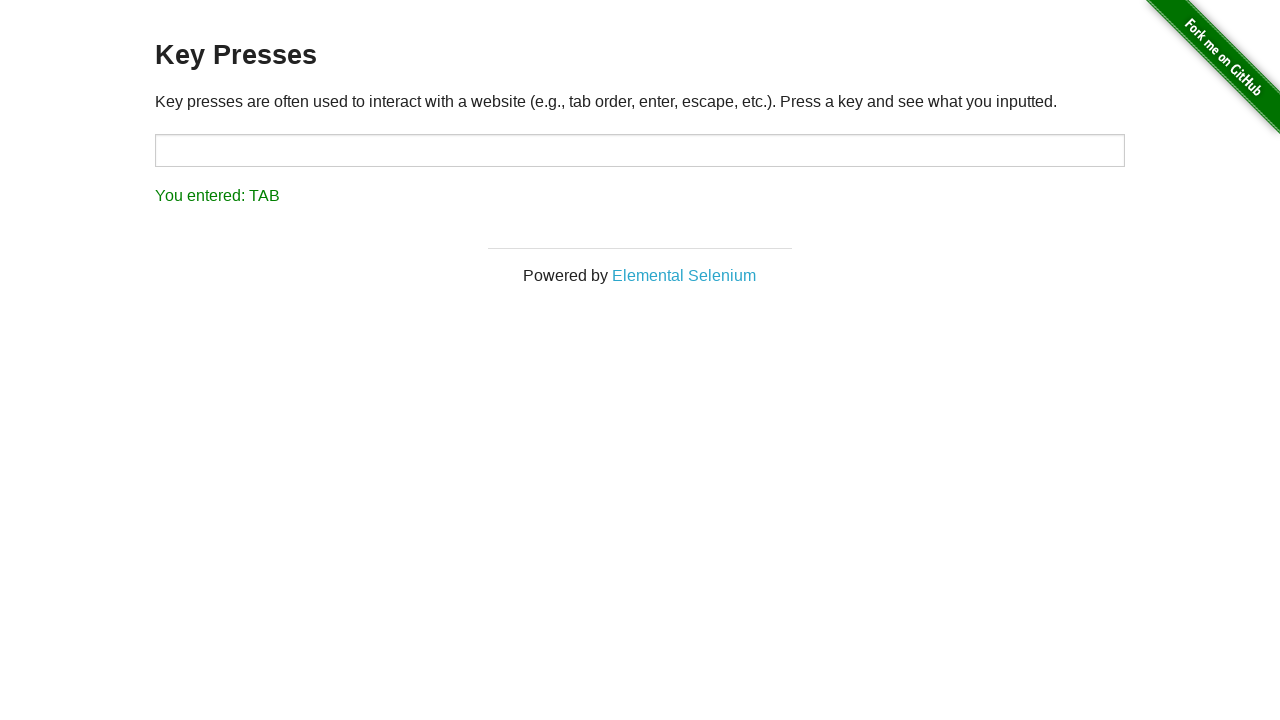

Verified result text matches expected 'You entered: TAB'
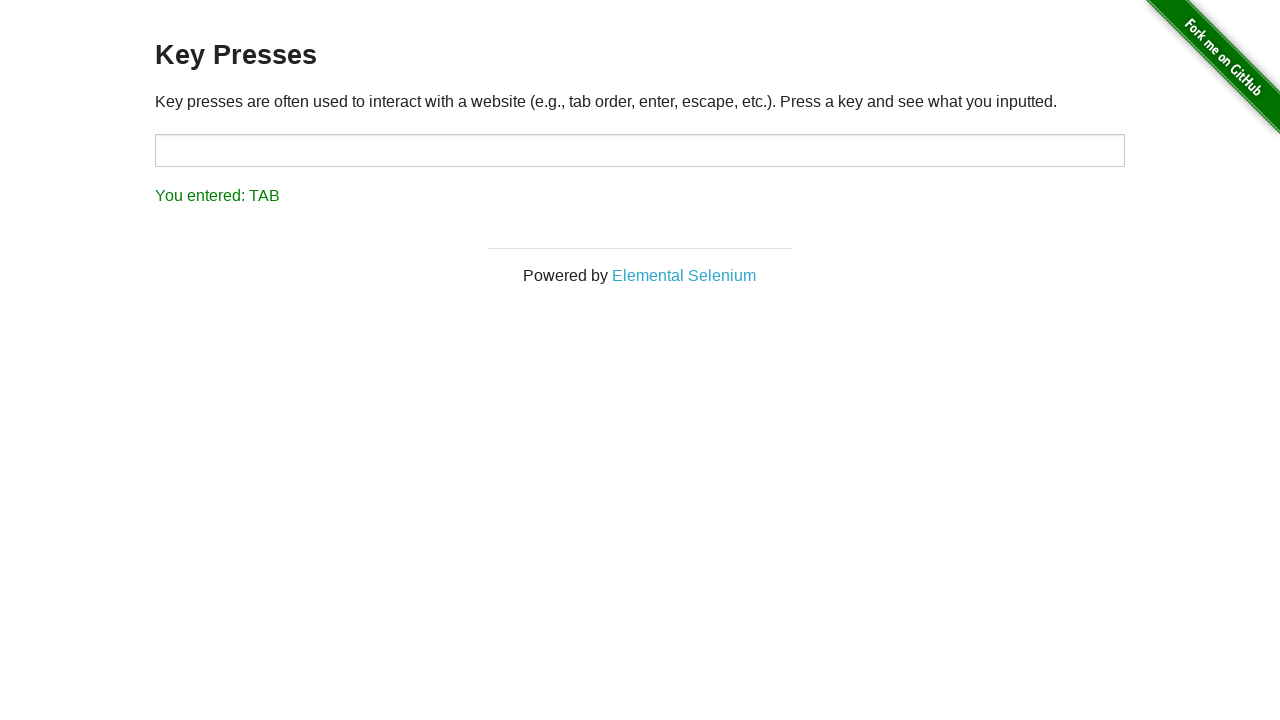

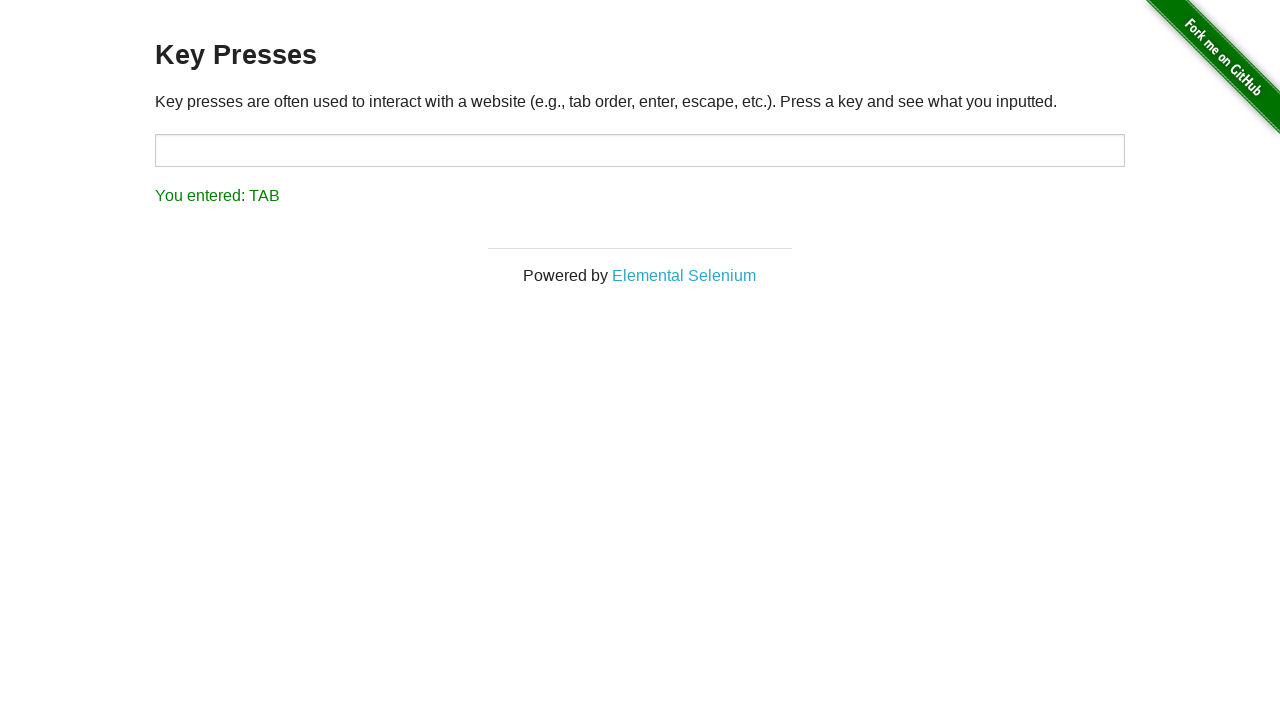